Tests infinite scroll functionality on a Shufersal supermarket product category page by repeatedly scrolling to the bottom until all products are loaded.

Starting URL: https://www.shufersal.co.il/online/he/%D7%A7%D7%98%D7%92%D7%95%D7%A8%D7%99%D7%95%D7%AA/%D7%A1%D7%95%D7%A4%D7%A8%D7%9E%D7%A8%D7%A7%D7%98/%D7%97%D7%98%D7%99%D7%A4%D7%99%D7%9D%2C-%D7%9E%D7%AA%D7%95%D7%A7%D7%99%D7%9D-%D7%95%D7%93%D7%92%D7%A0%D7%99-%D7%91%D7%95%D7%A7%D7%A8/c/A25

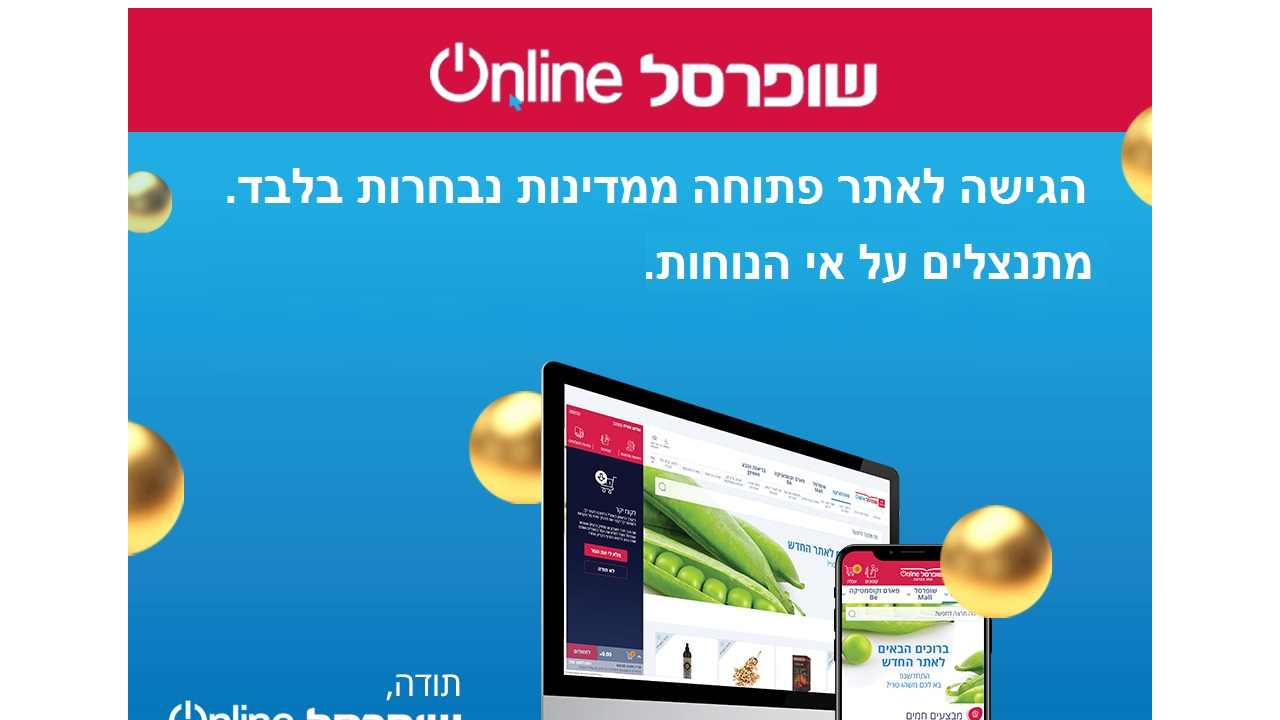

Retrieved initial page height
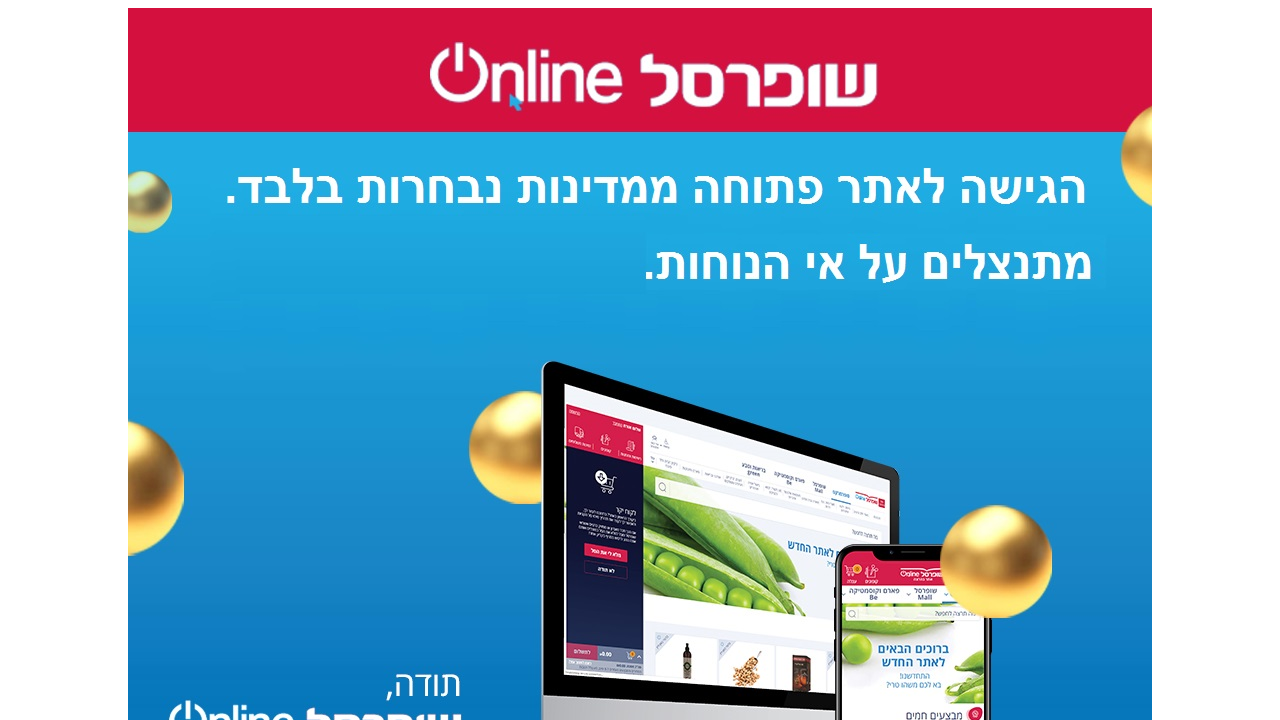

Scrolled to bottom of page
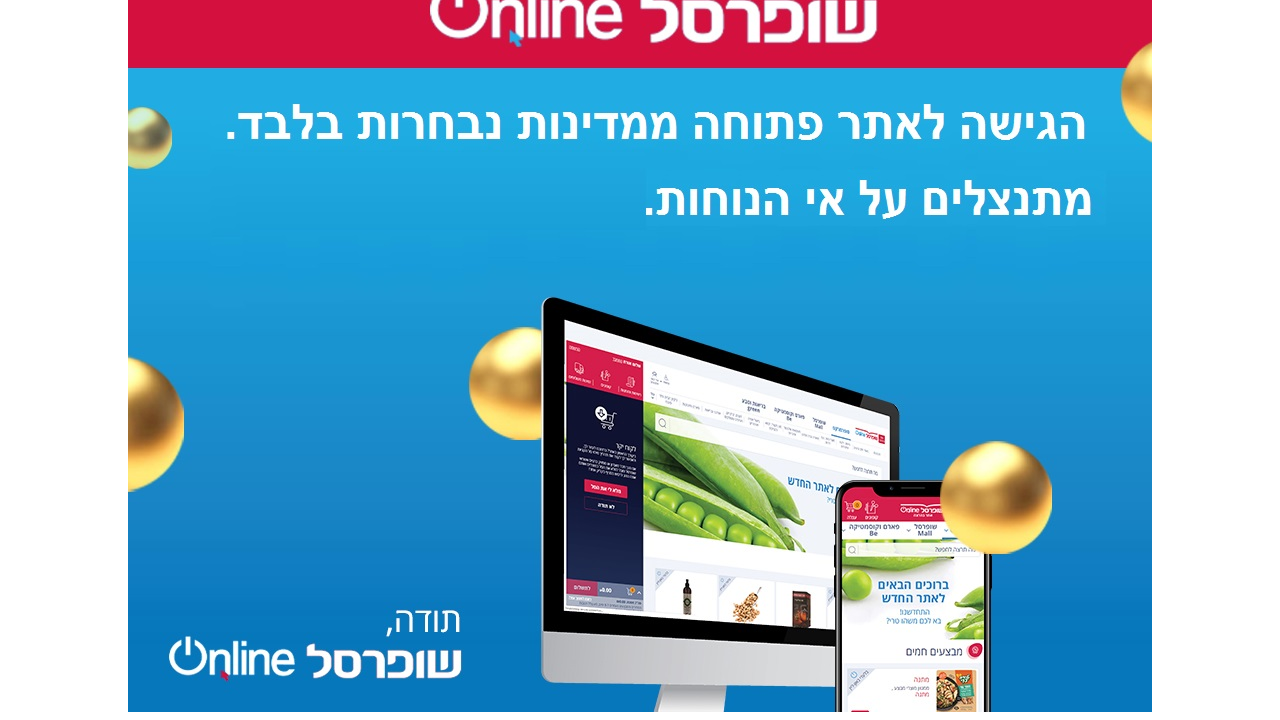

Waited 2 seconds for new content to load
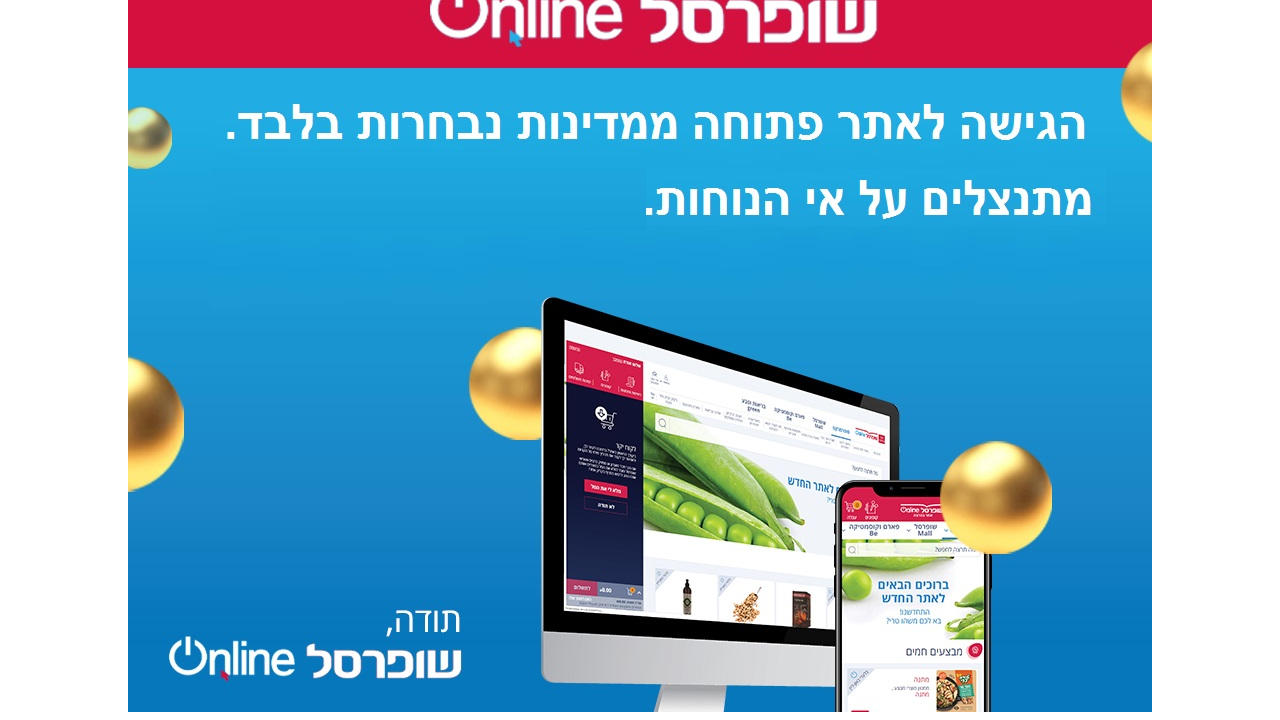

Retrieved updated page height
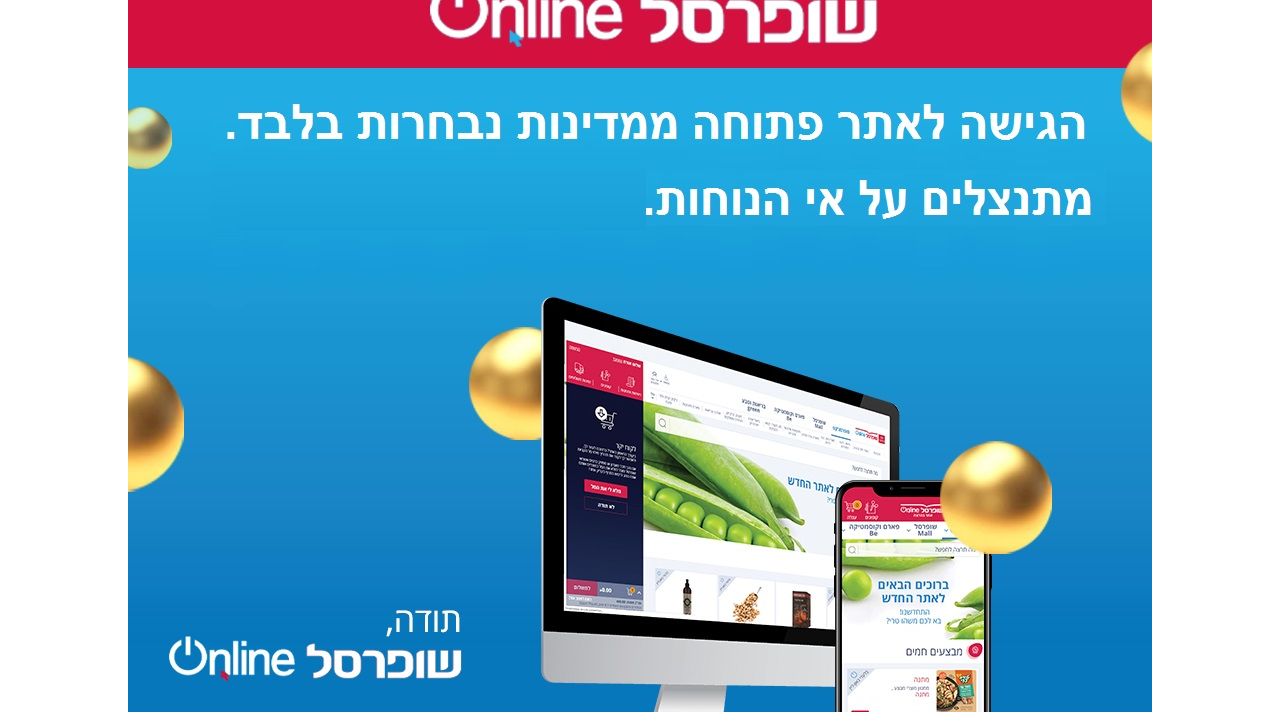

No new content loaded - infinite scroll complete
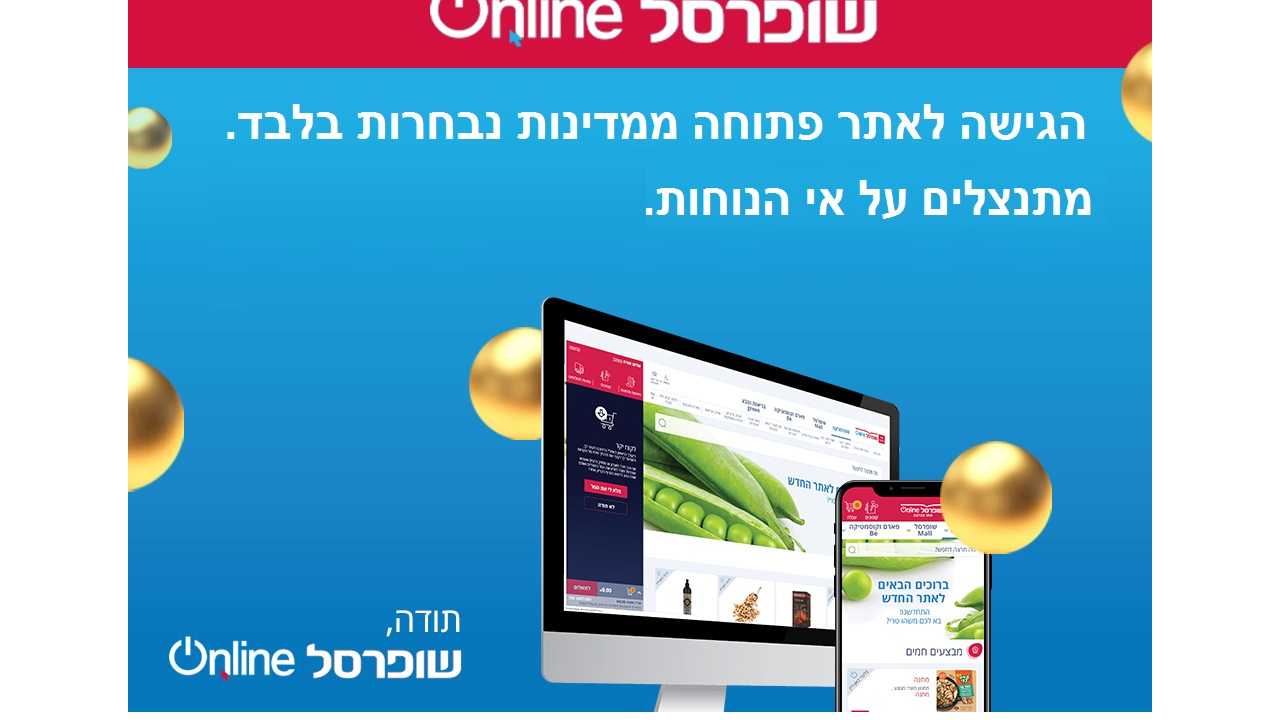

Final scroll to bottom of page to ensure all products loaded
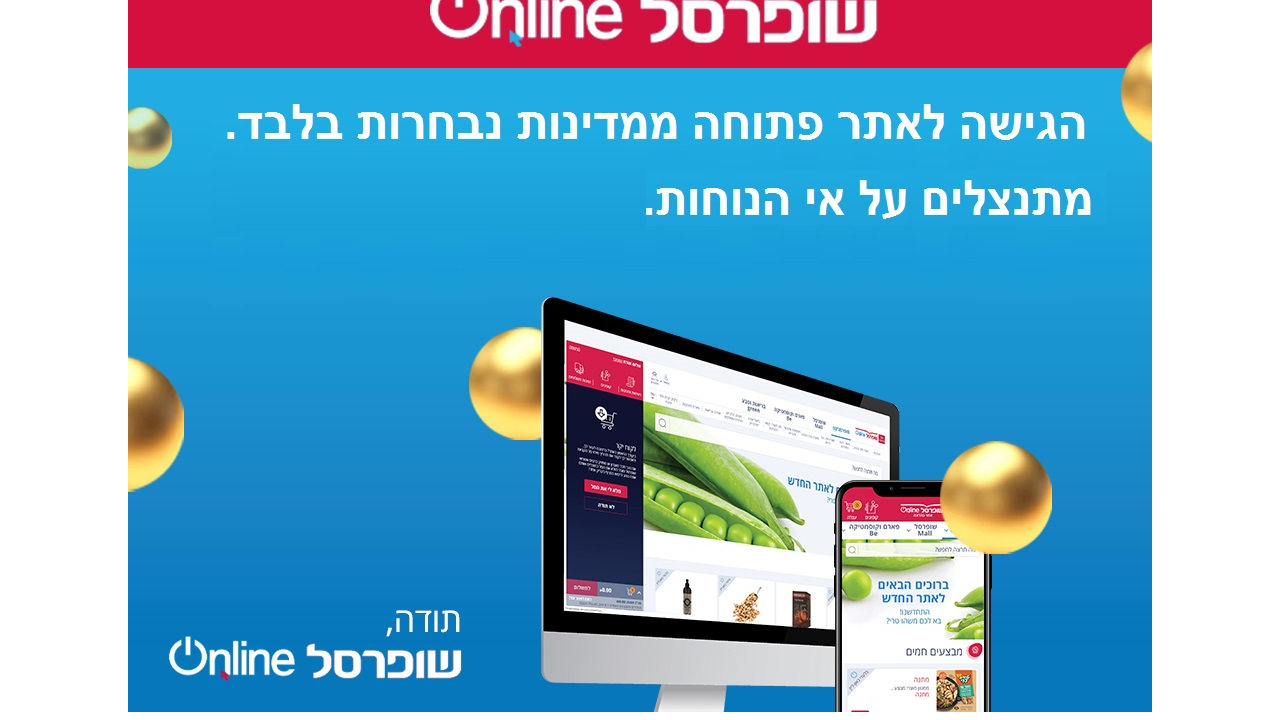

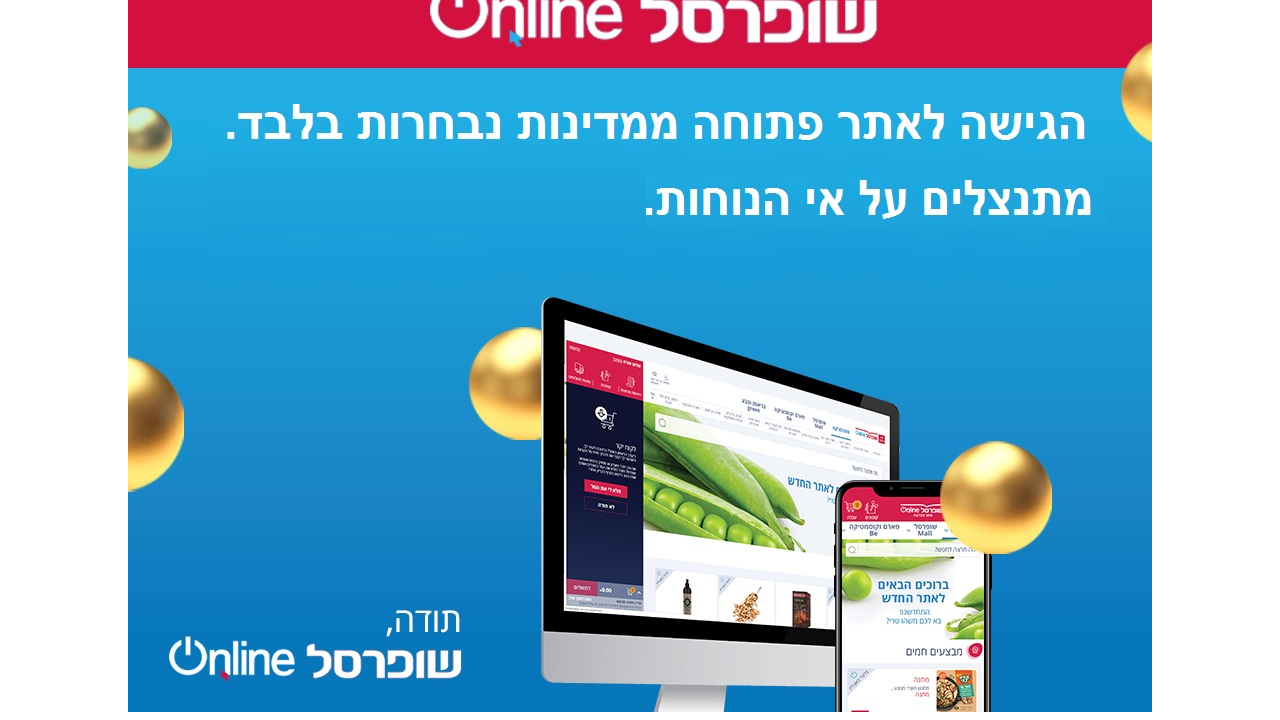